Clicks on element with href attribute equal to 'web-form.html'

Starting URL: https://bonigarcia.dev/selenium-webdriver-java/

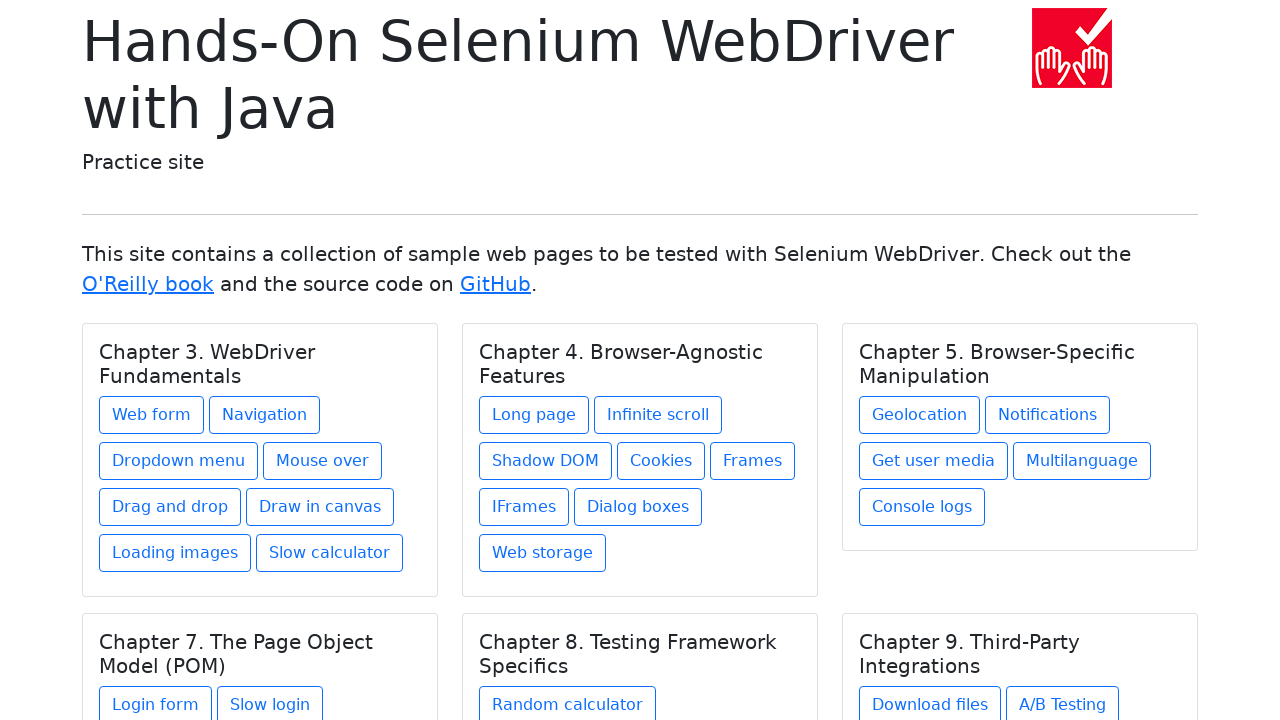

Clicked on element with href attribute equal to 'web-form.html' at (152, 415) on [href='web-form.html']
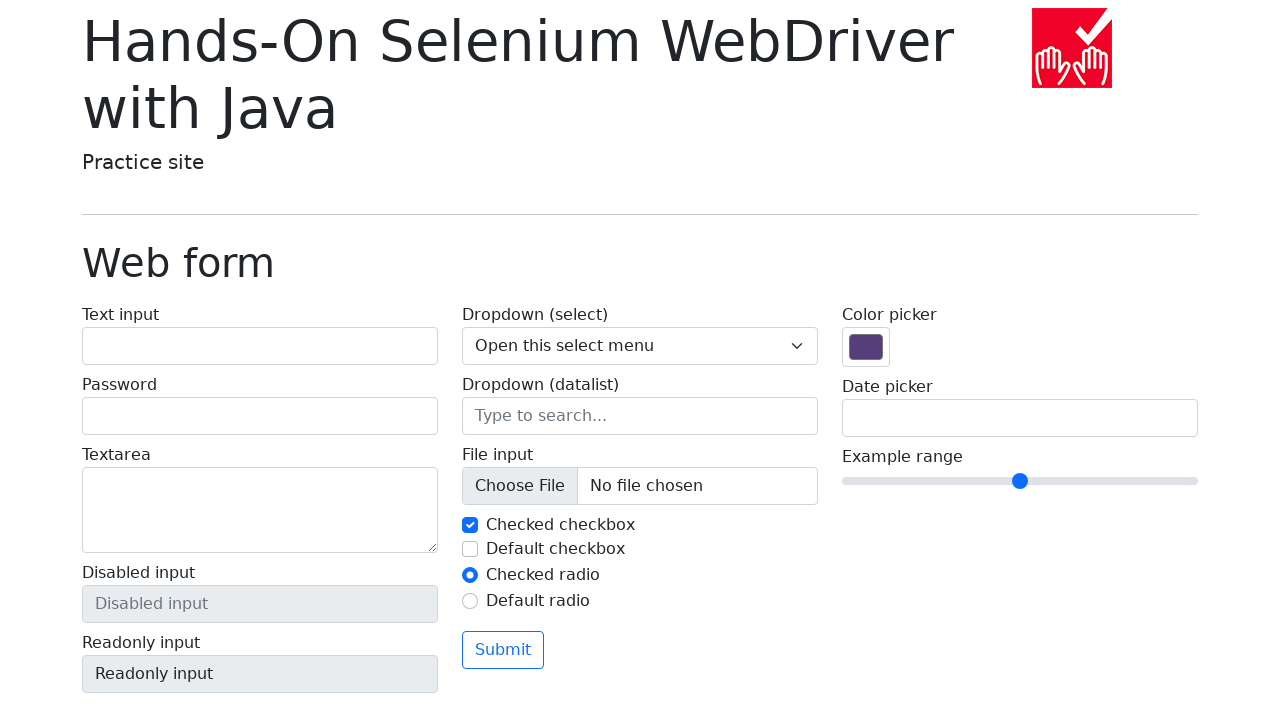

Verified navigation to web form page at https://bonigarcia.dev/selenium-webdriver-java/web-form.html
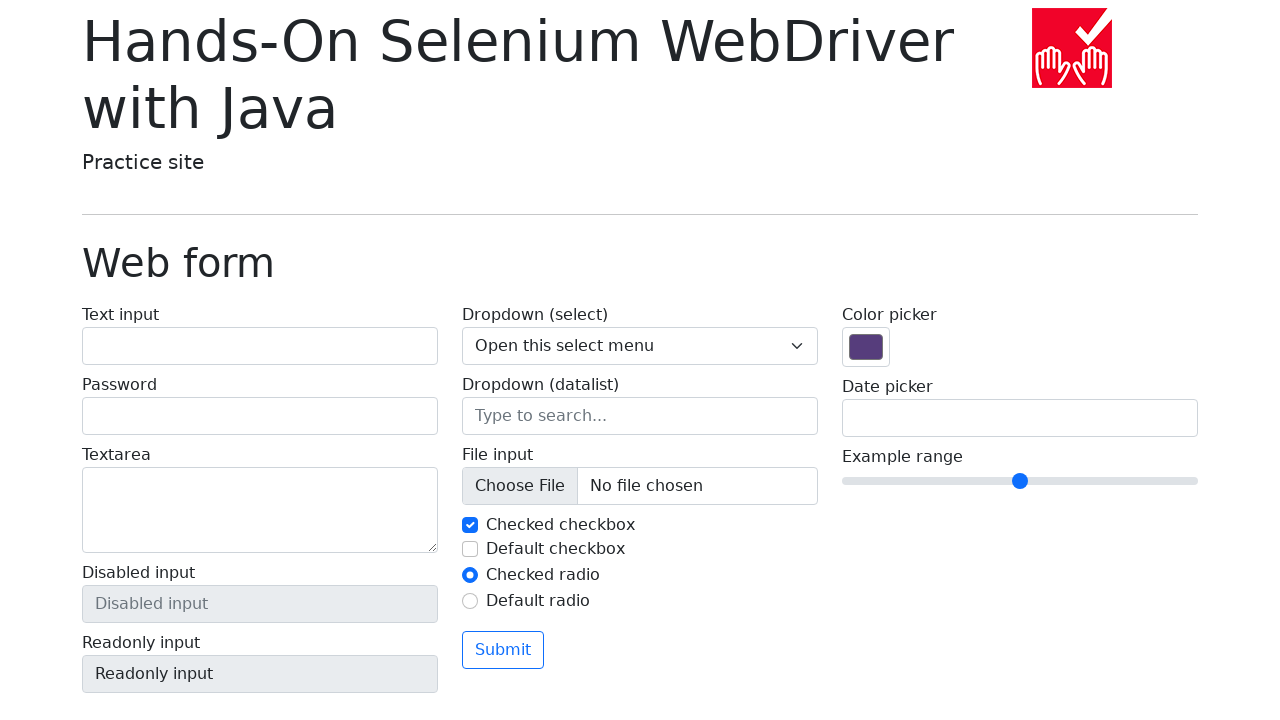

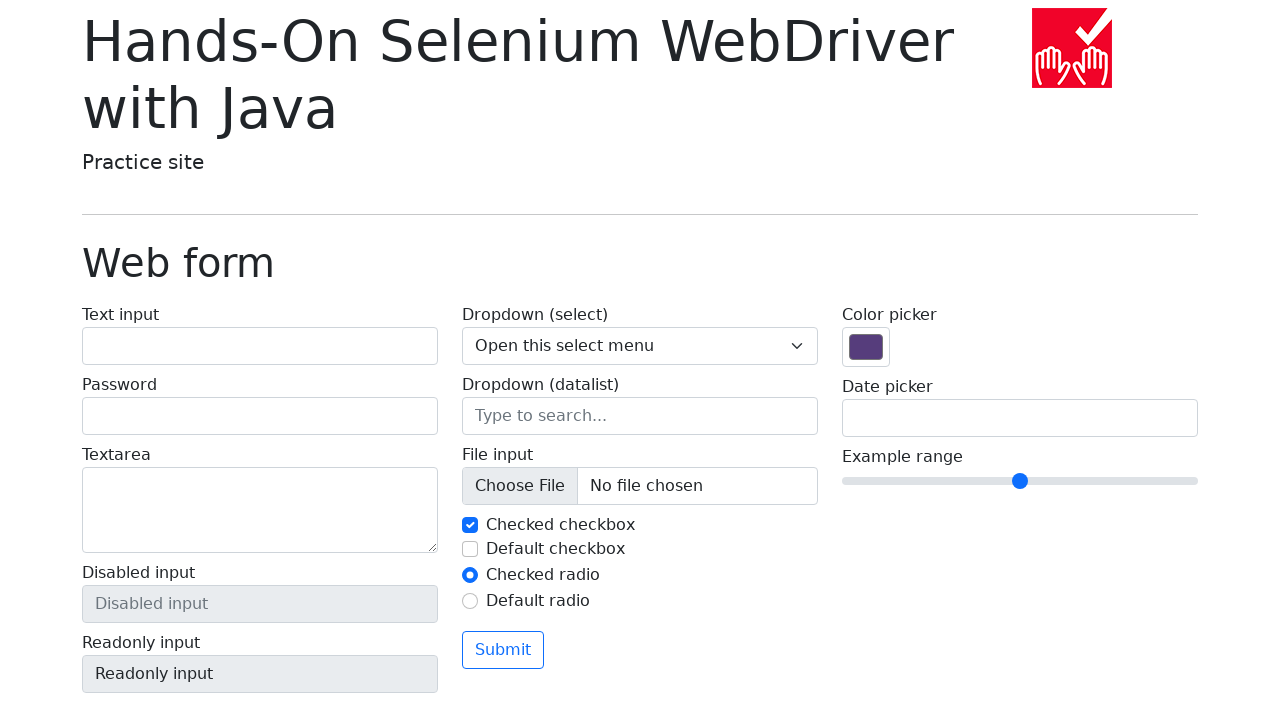